Navigates to the OrangeHRM demo page and verifies the page loads by checking the page title

Starting URL: https://opensource-demo.orangehrmlive.com/web/index.php/auth/login

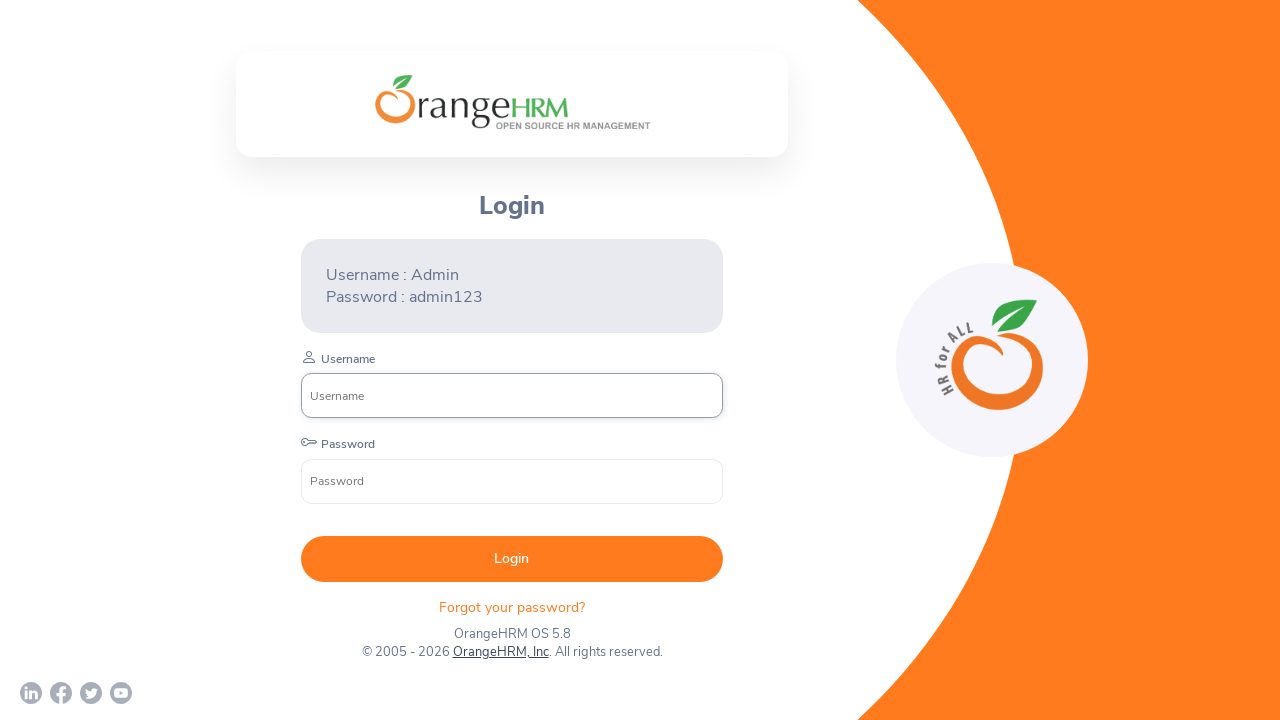

Waited for page to reach domcontentloaded state
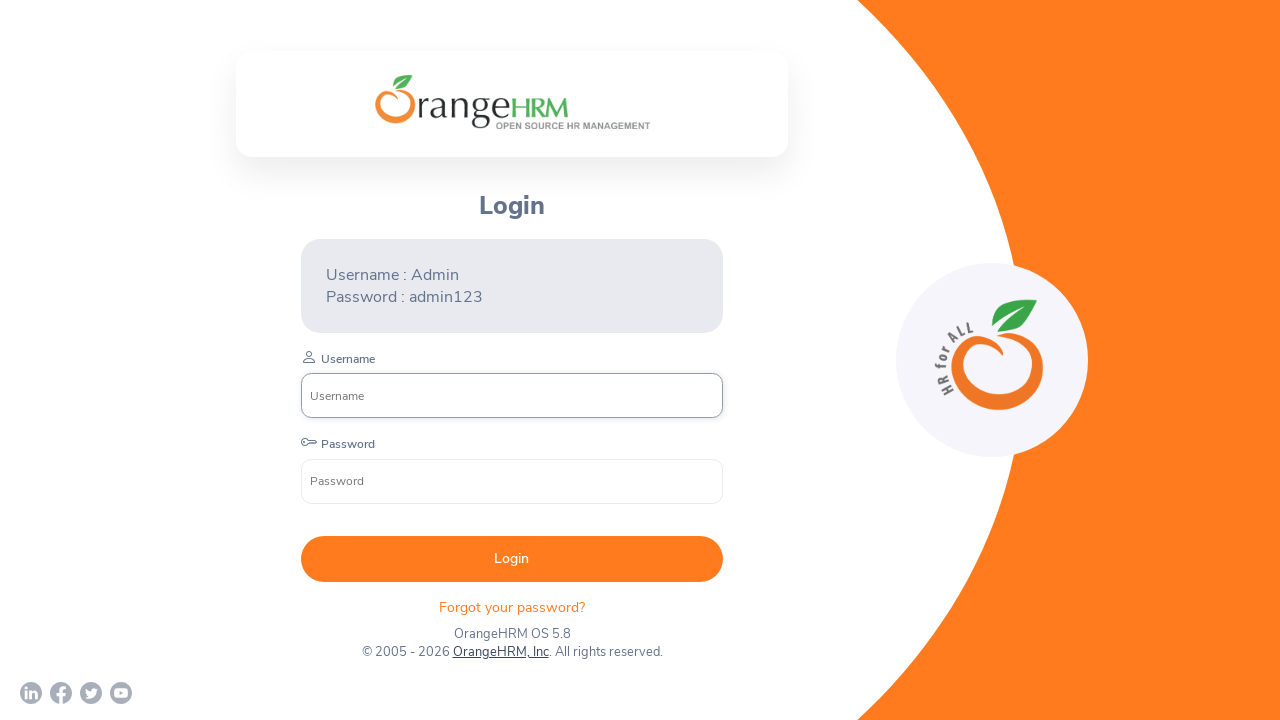

Retrieved page title: OrangeHRM
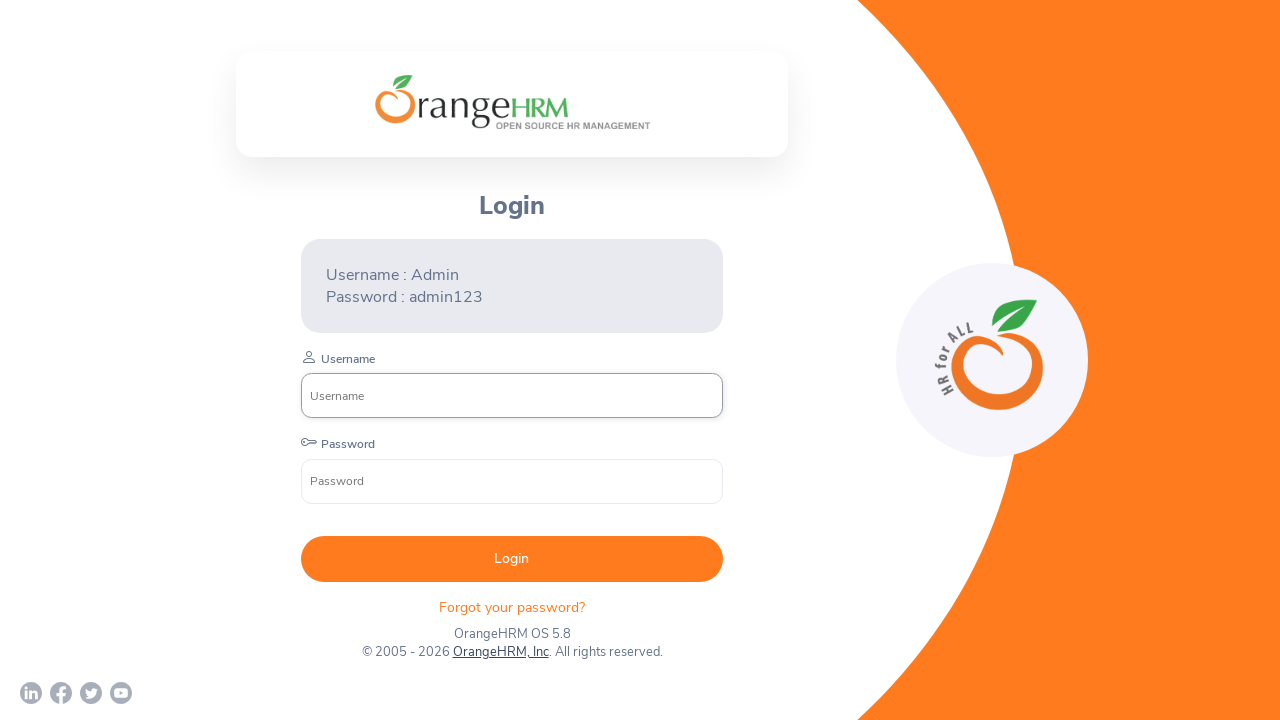

Printed page title to console
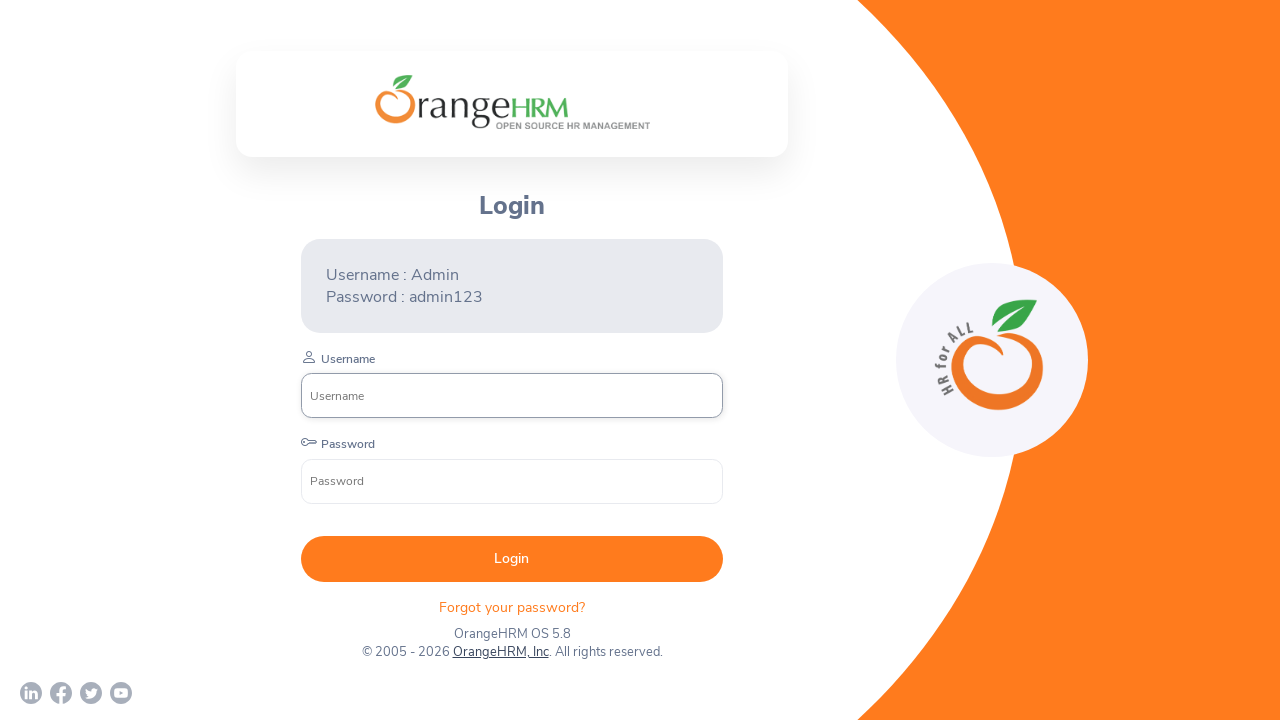

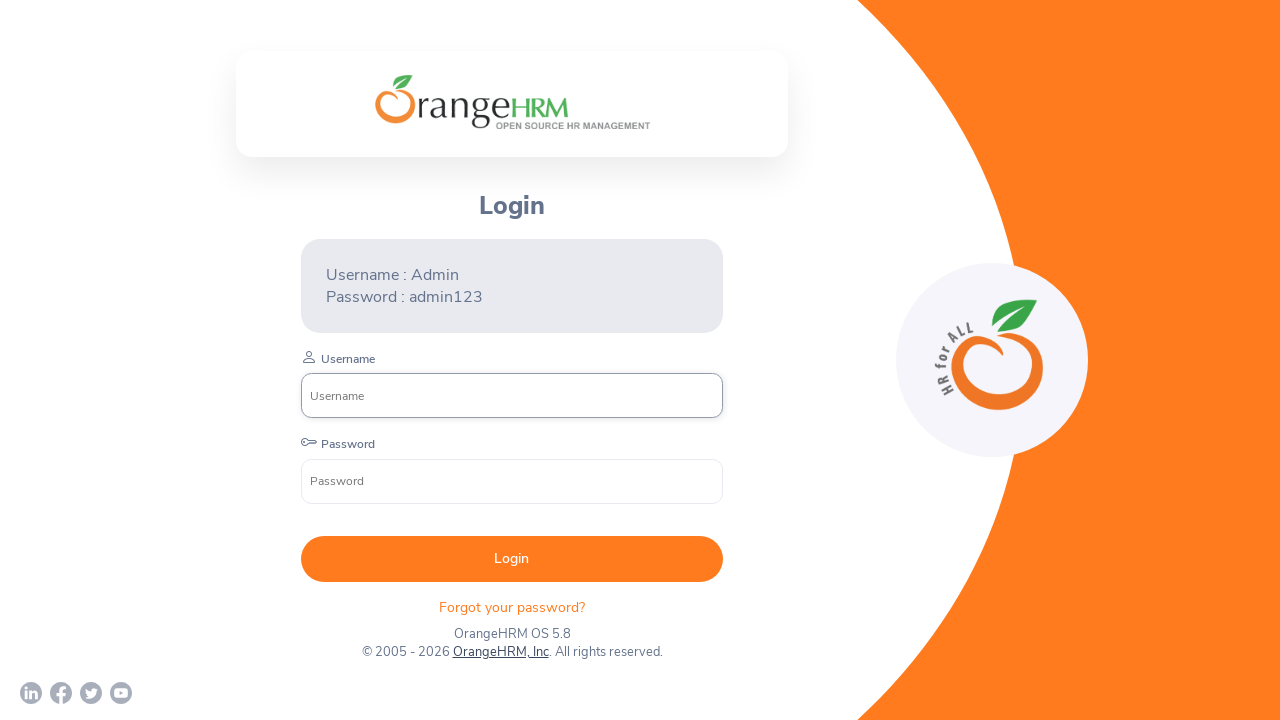